Tests login form validation by entering only a username without a password and verifying that the appropriate error message is displayed

Starting URL: https://www.saucedemo.com/

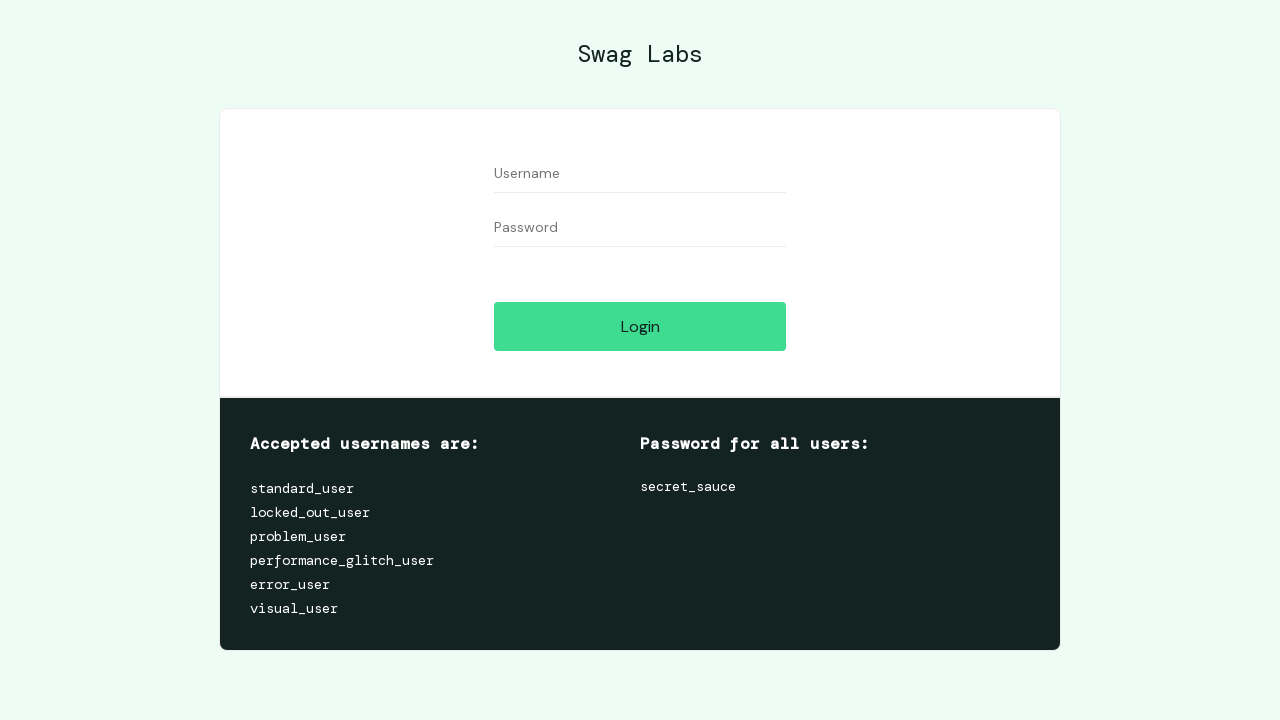

Clicked on username field at (640, 174) on #user-name
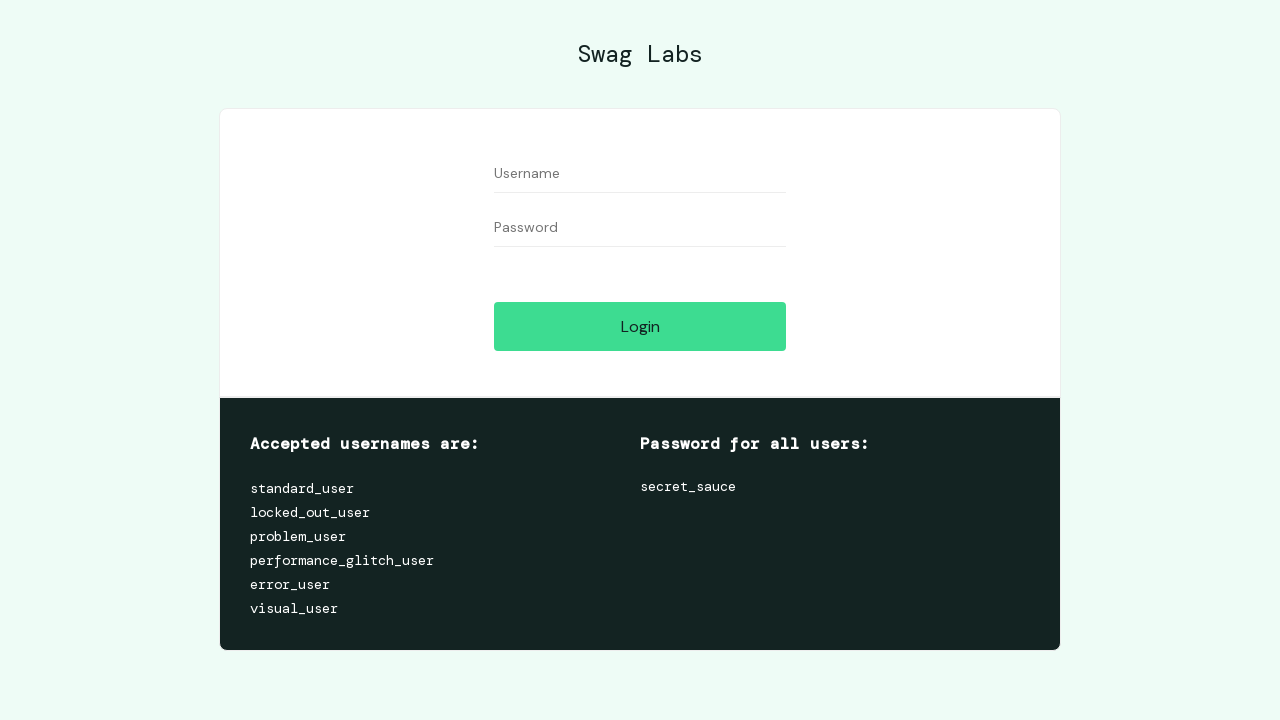

Filled username field with 'pair5' on #user-name
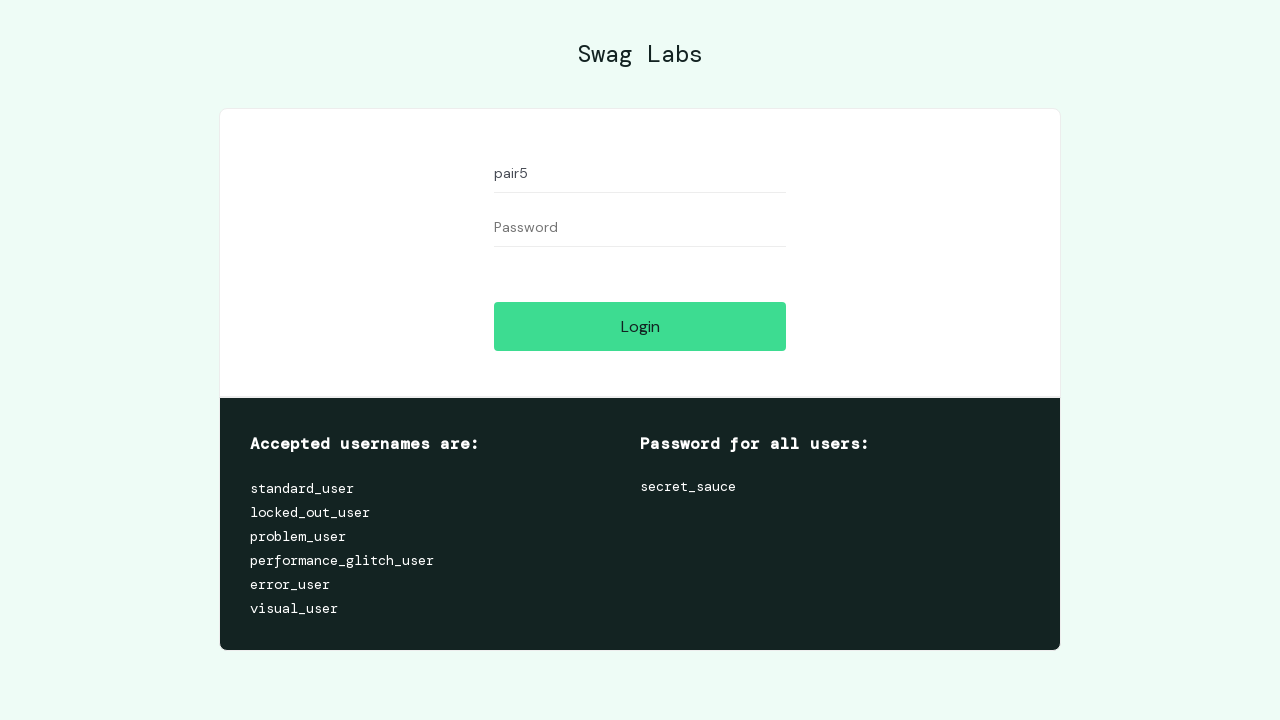

Clicked on password field without entering anything at (640, 228) on #password
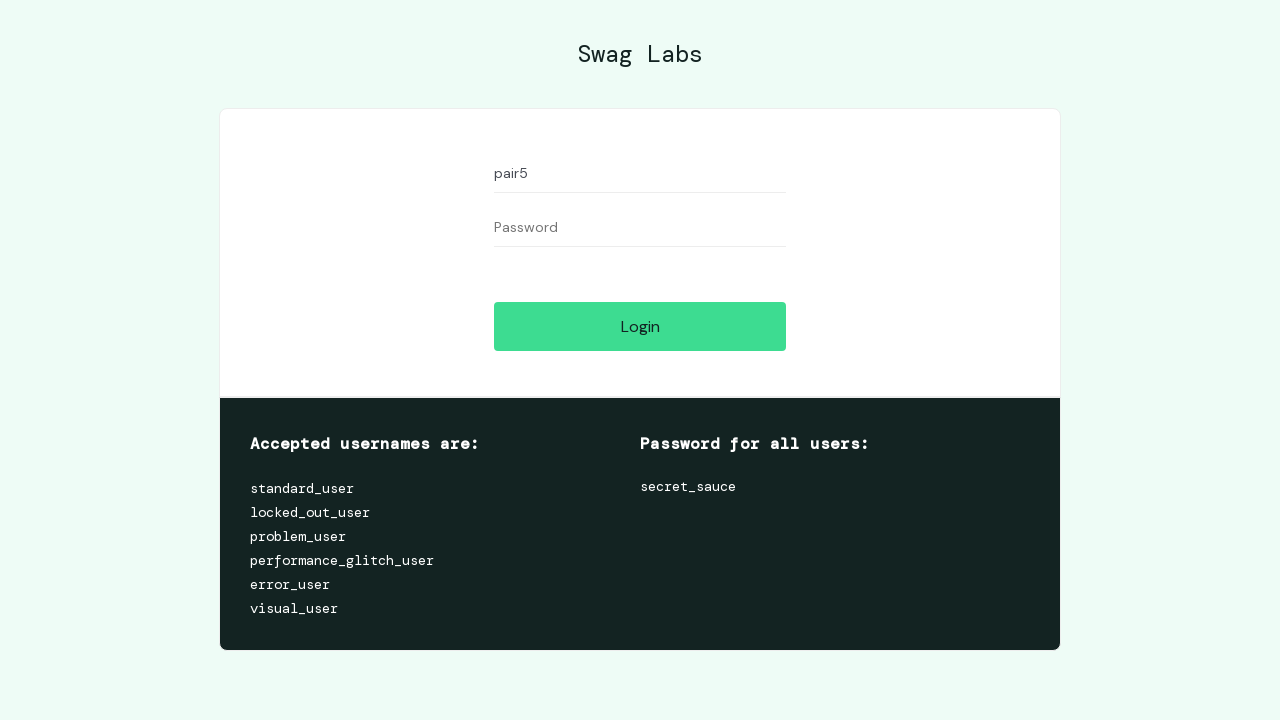

Clicked login button to attempt login with empty password at (640, 326) on #login-button
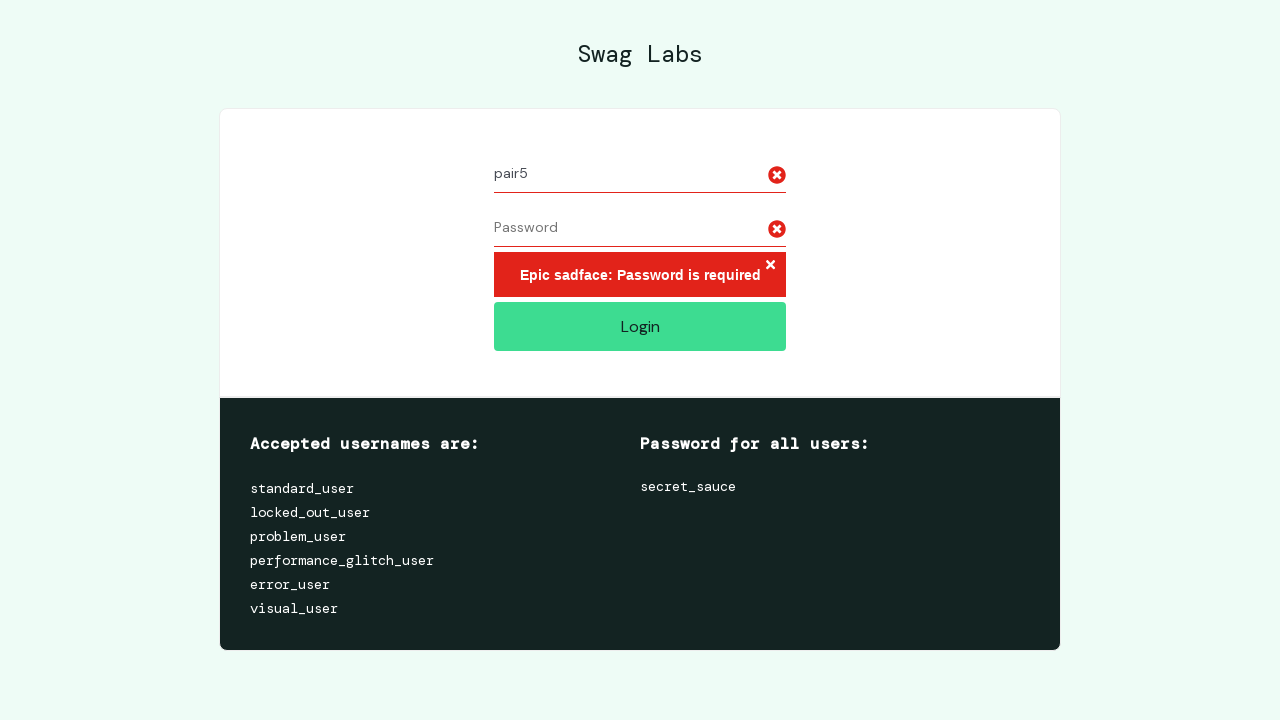

Error message element appeared on page
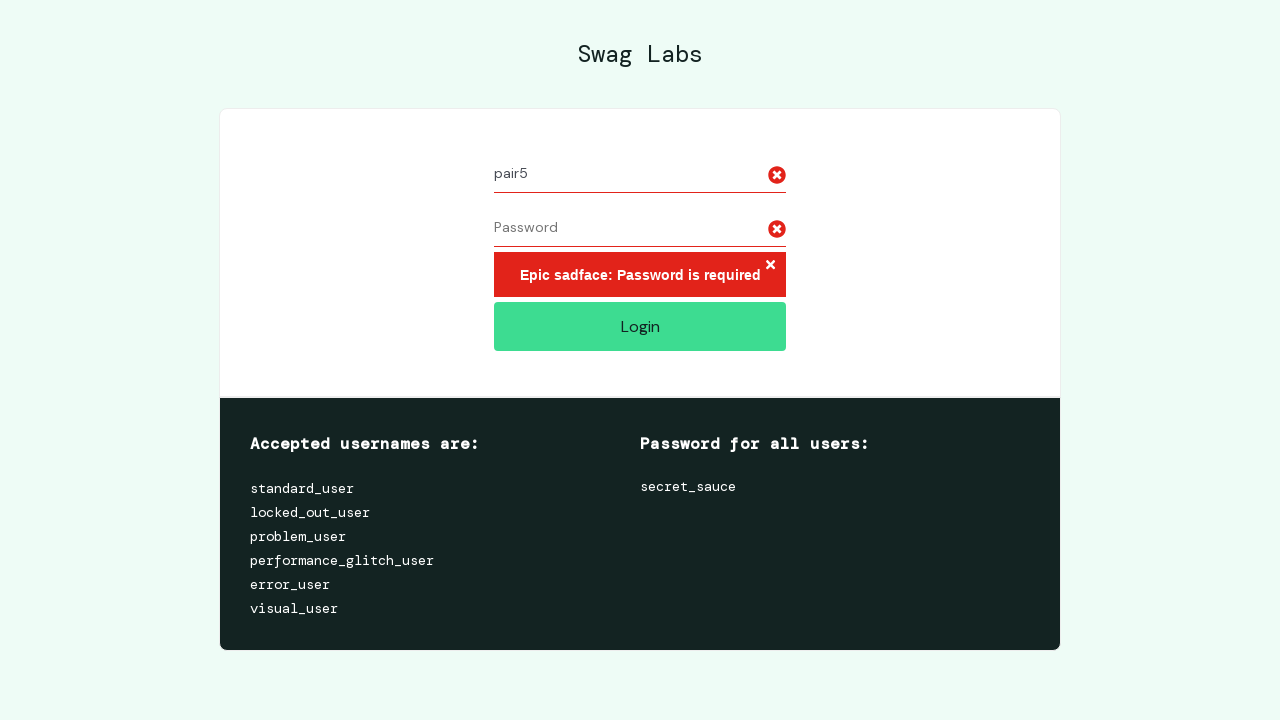

Verified error message displays 'Epic sadface: Password is required'
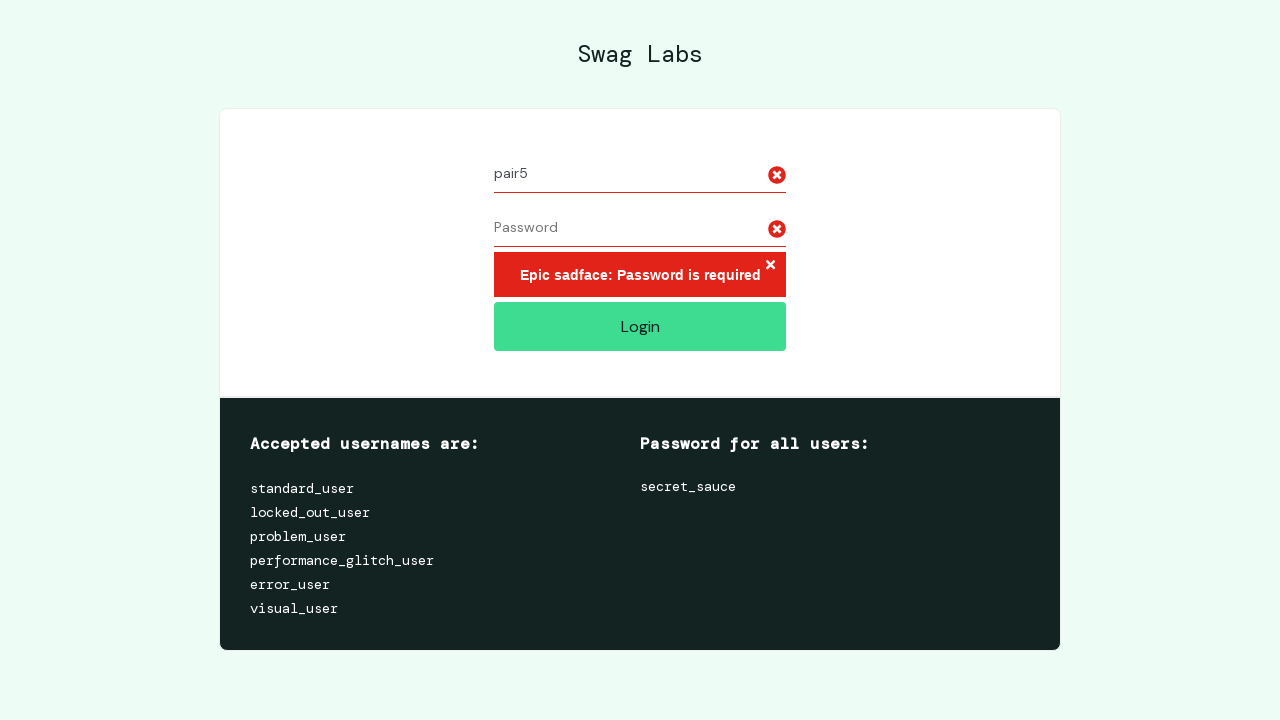

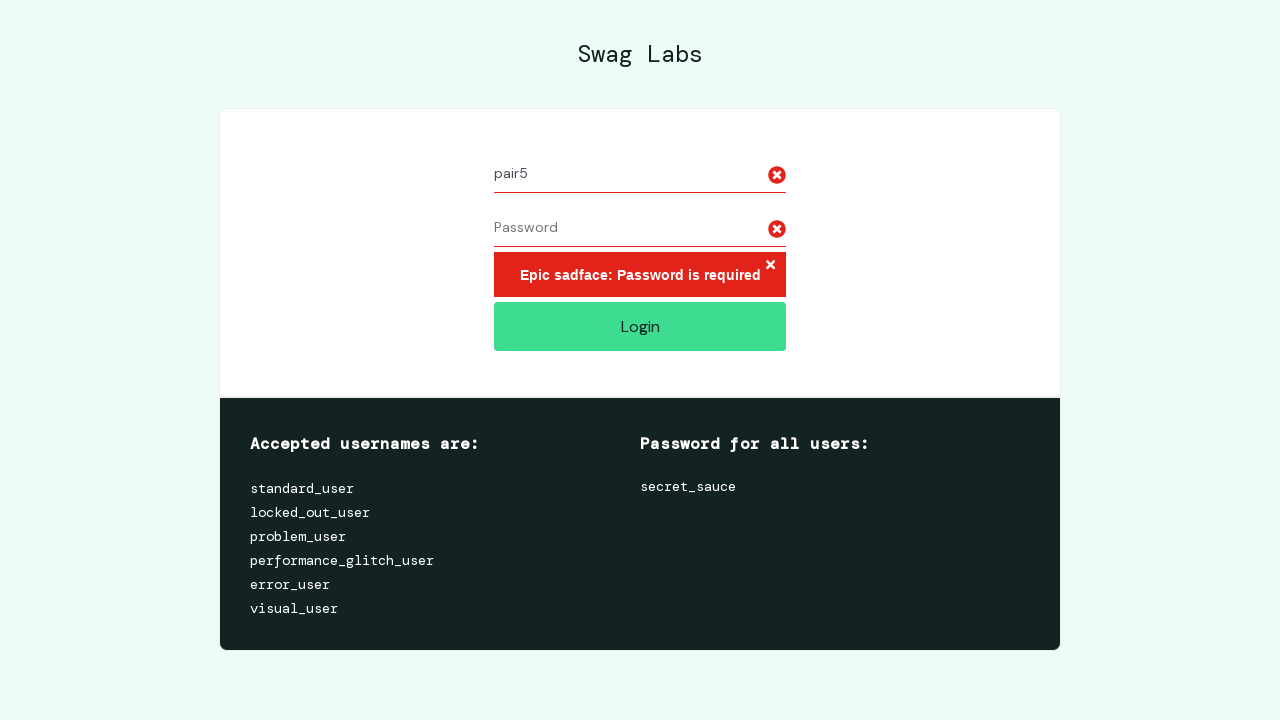